Tests keyboard key press functionality by sending ENTER, TAB, and ARROW_DOWN keys to an input field on a key press testing page.

Starting URL: https://the-internet.herokuapp.com/key_presses

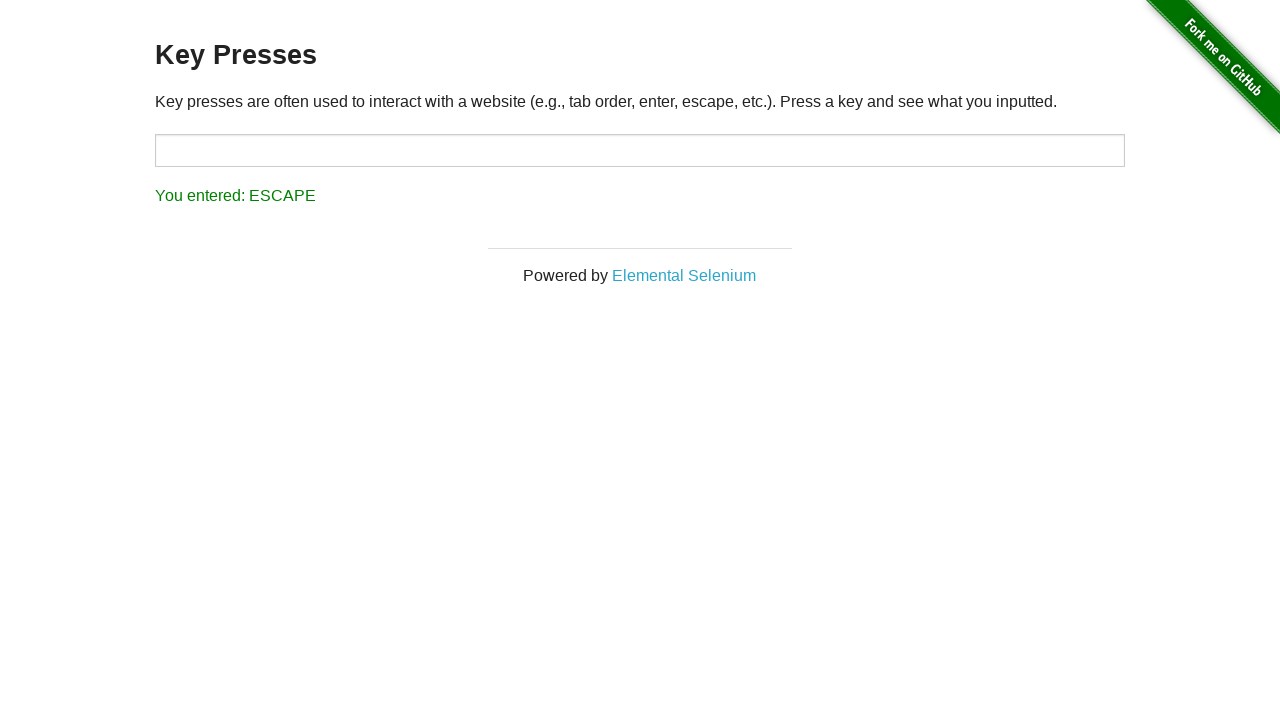

Located target text box element
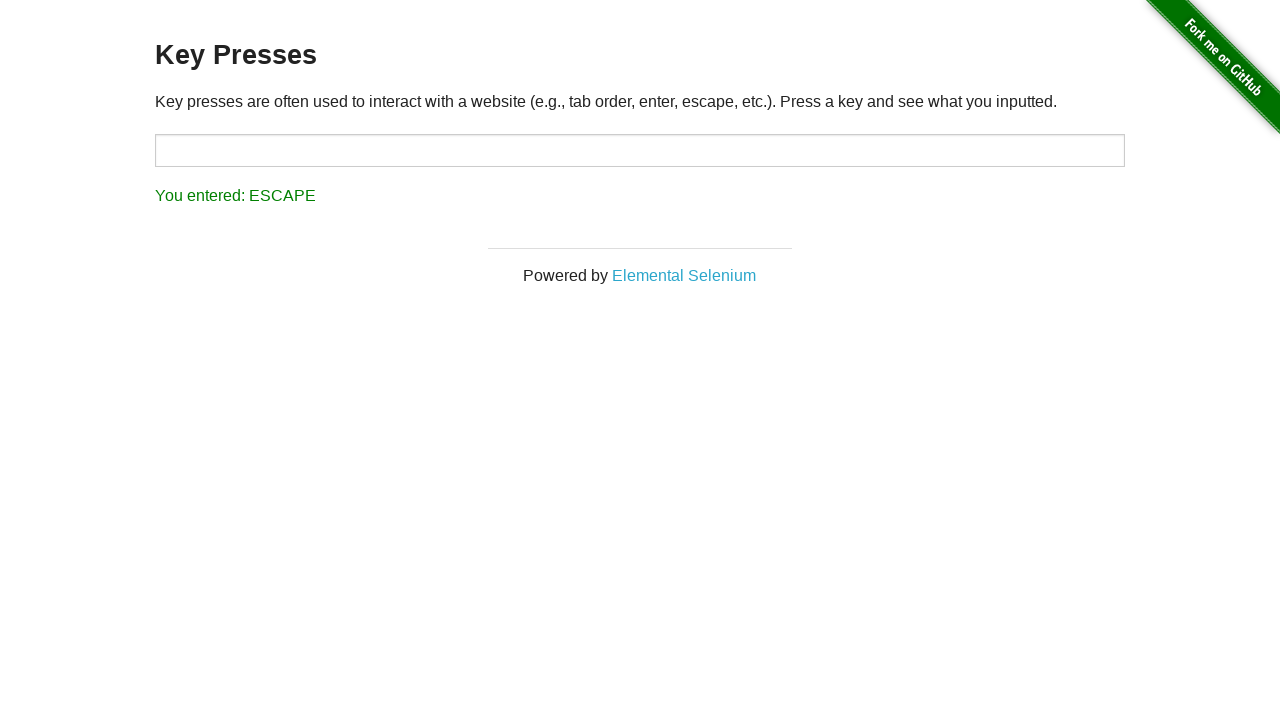

Pressed ENTER key in target text box on #target
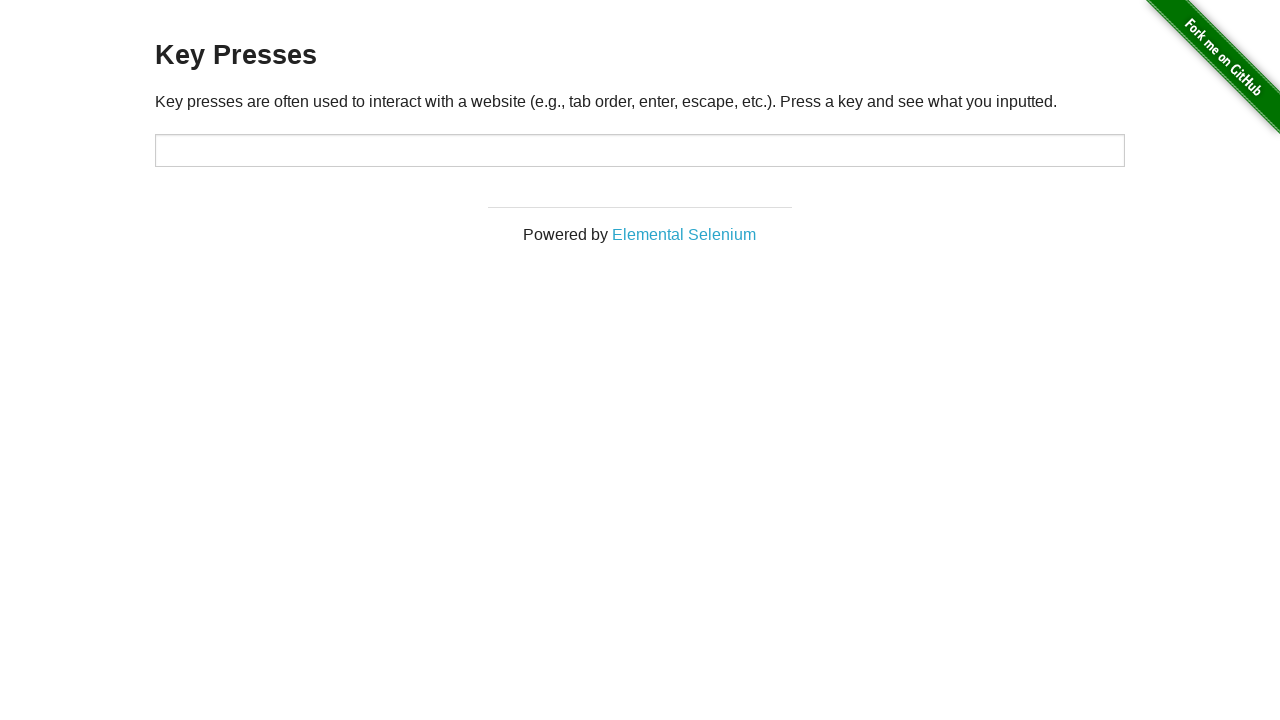

Waited 2 seconds
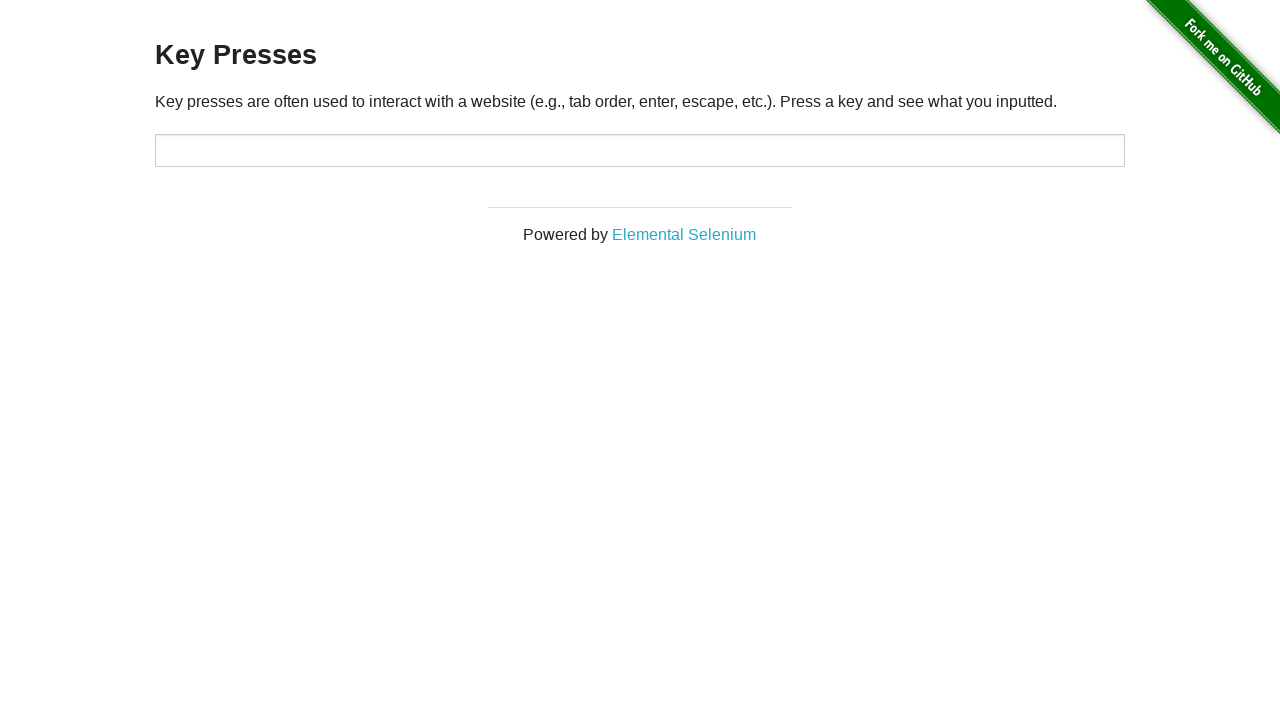

Pressed TAB key in target text box on #target
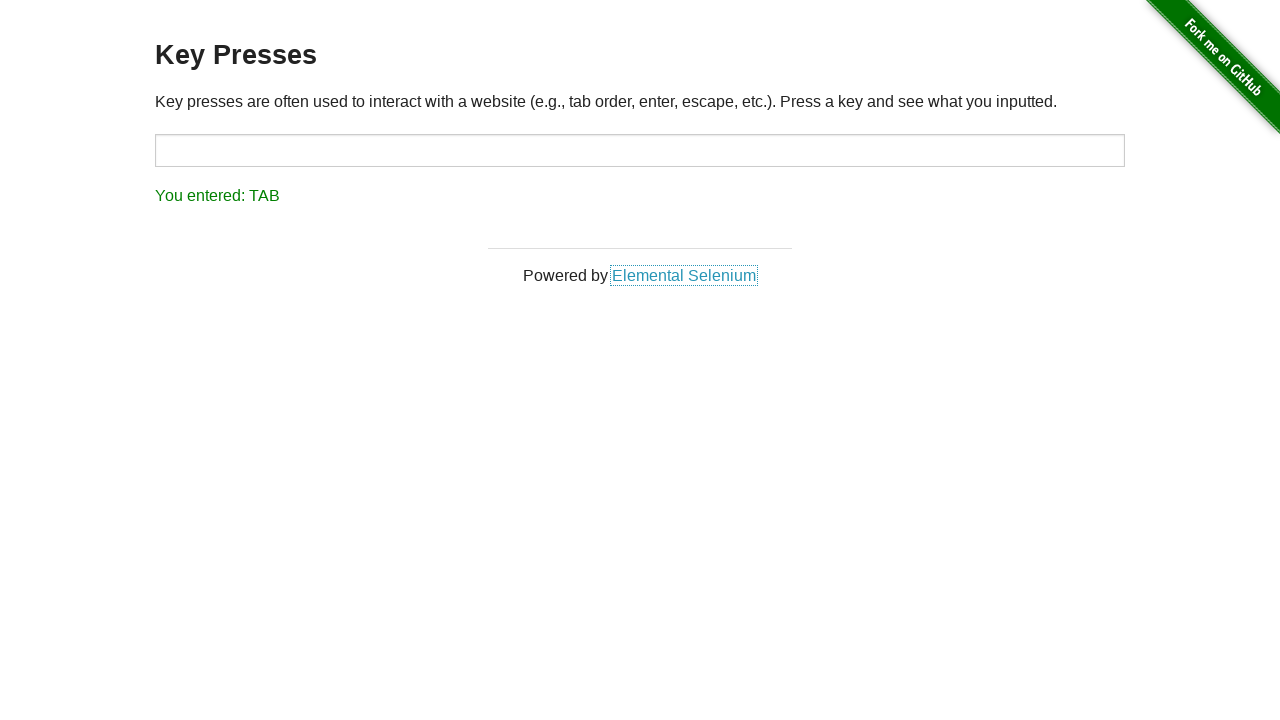

Waited 2 seconds
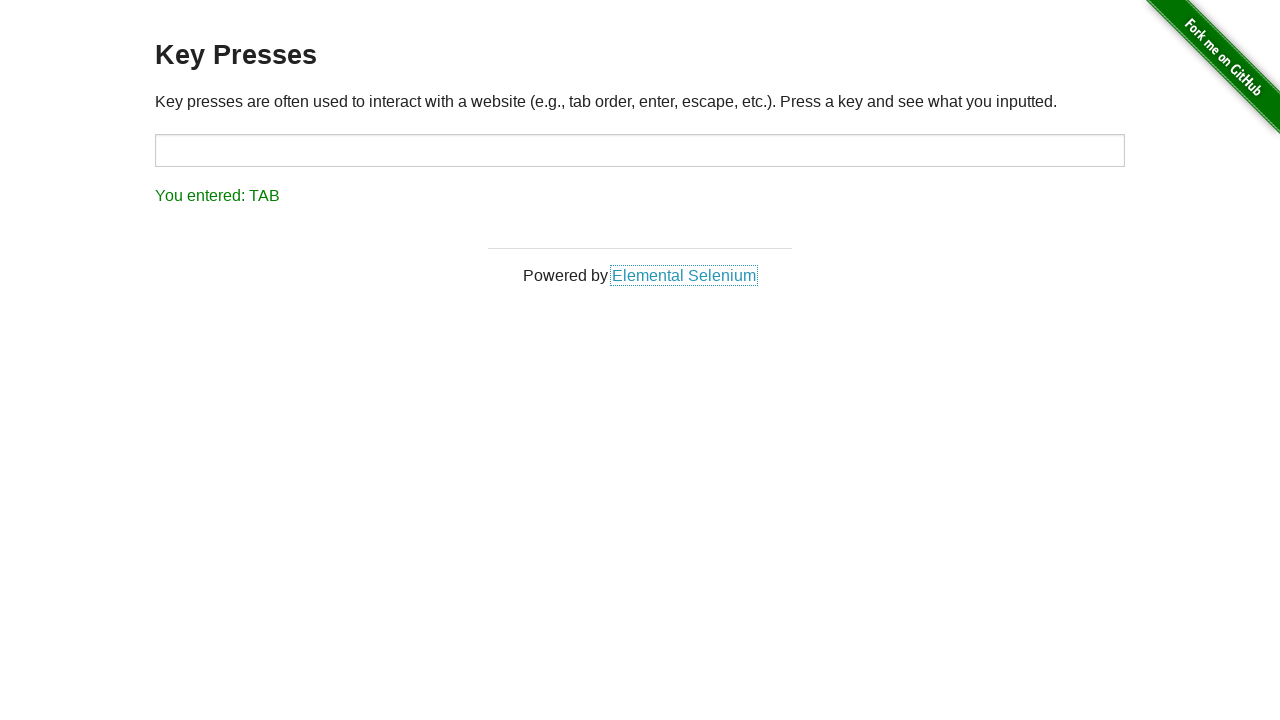

Pressed ARROW_DOWN key in target text box on #target
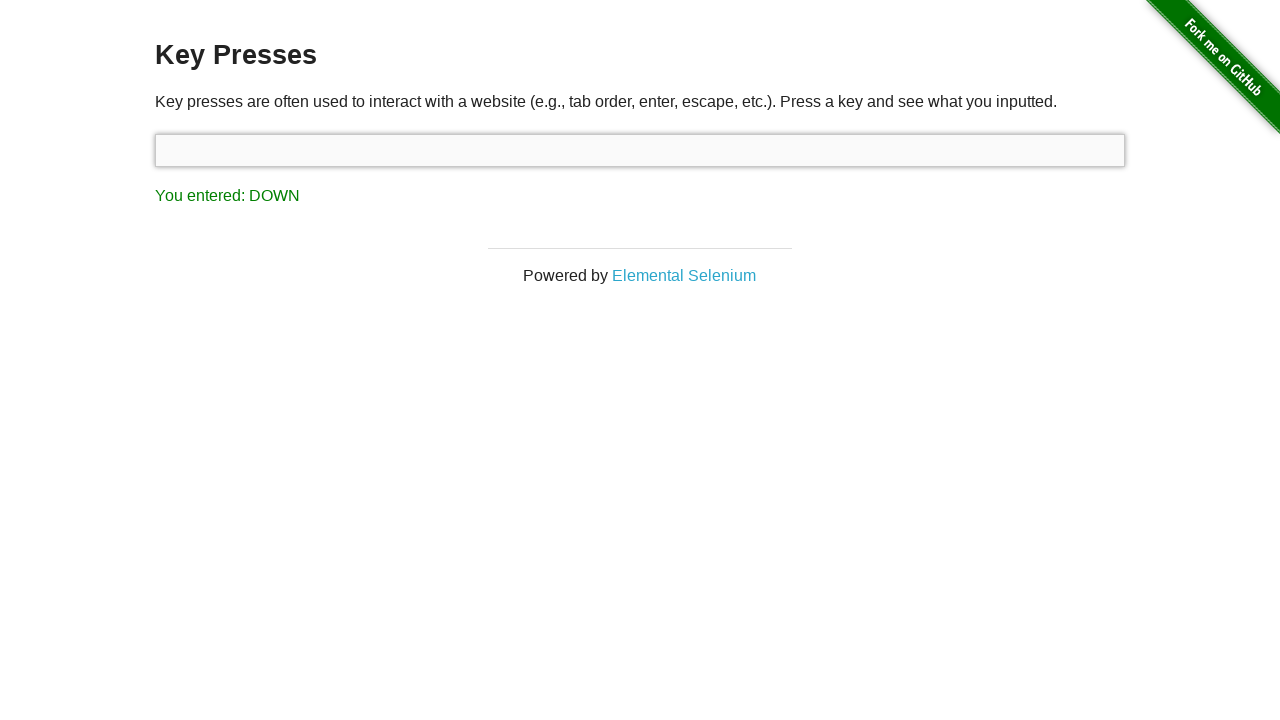

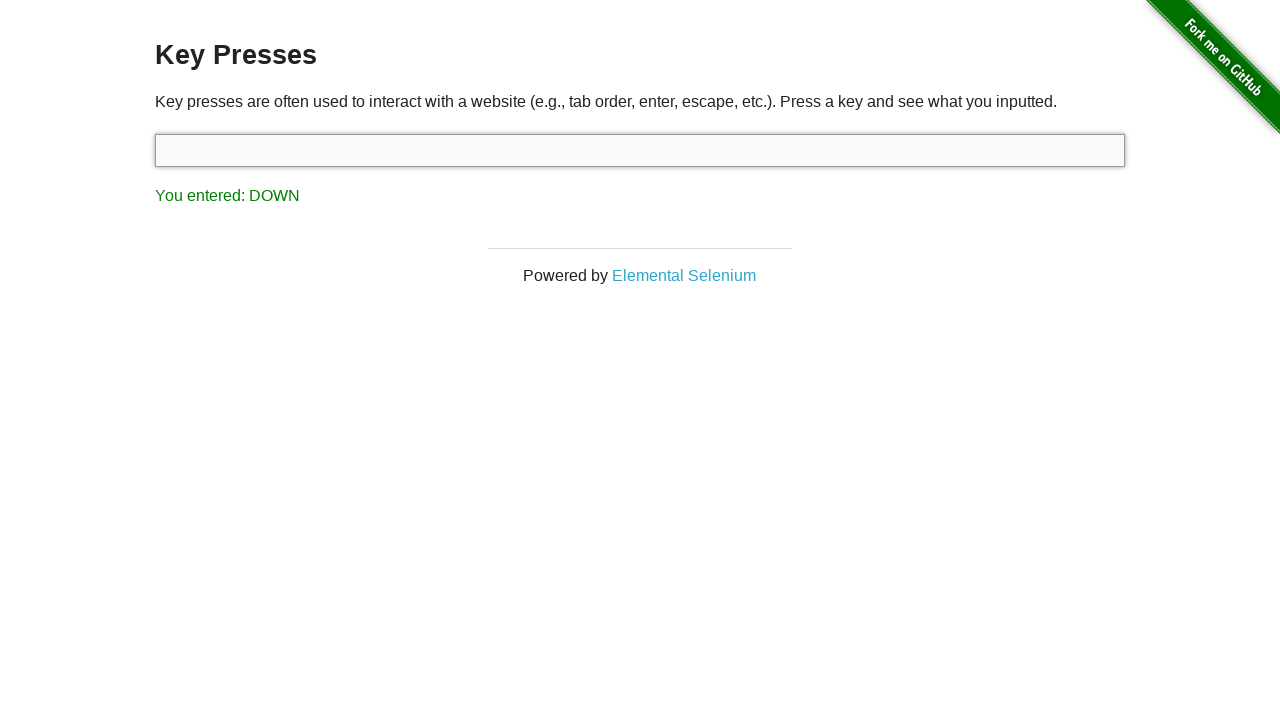